Tests the sortable list functionality on demoqa.com by performing drag-and-drop operations to reorder list items, moving each element to the position of the next element in sequence.

Starting URL: https://demoqa.com/sortable

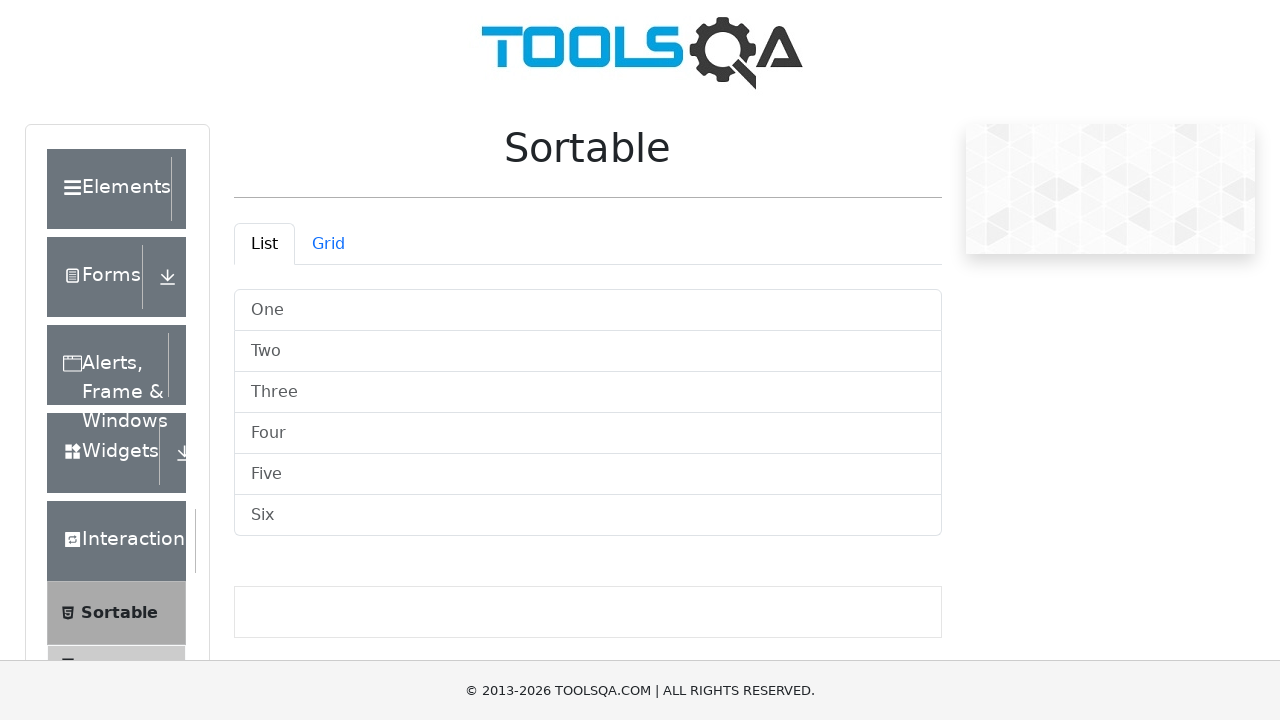

Set viewport size to 1920x1080
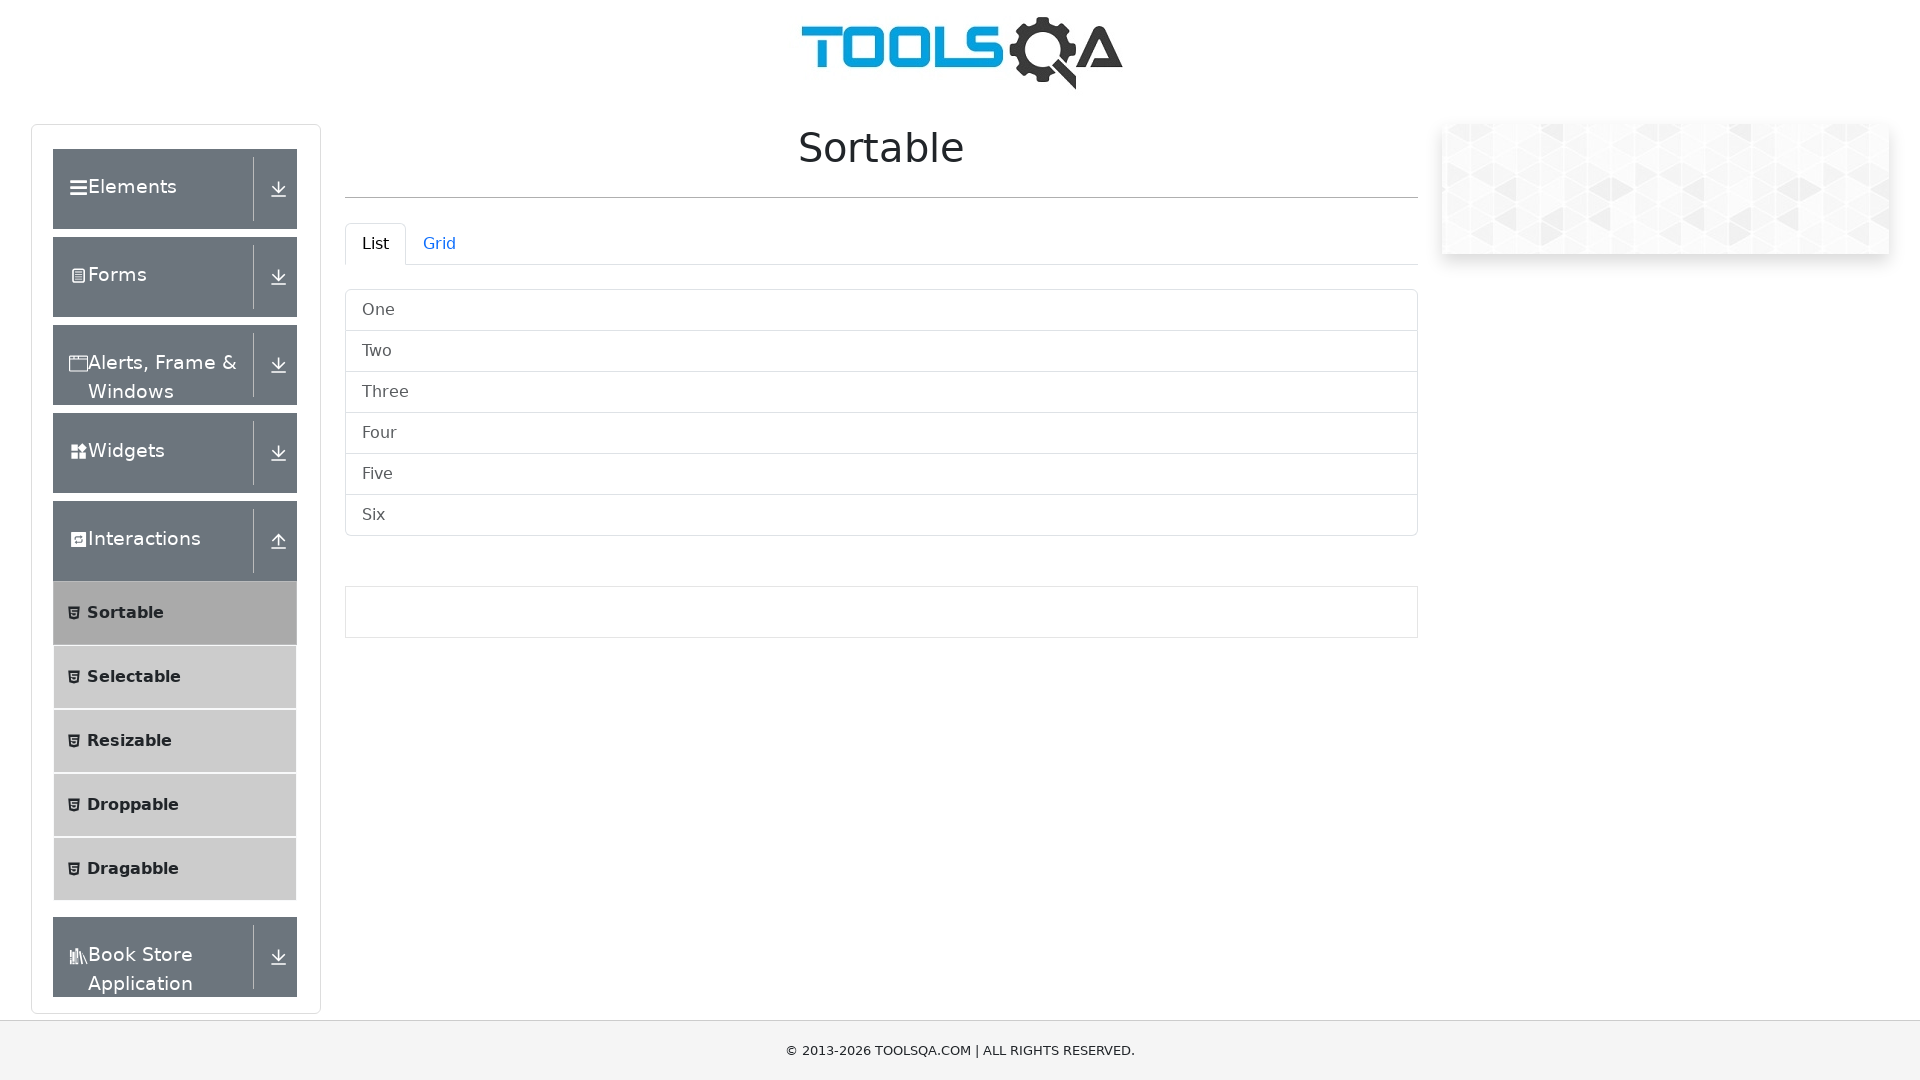

Sortable list loaded and visible
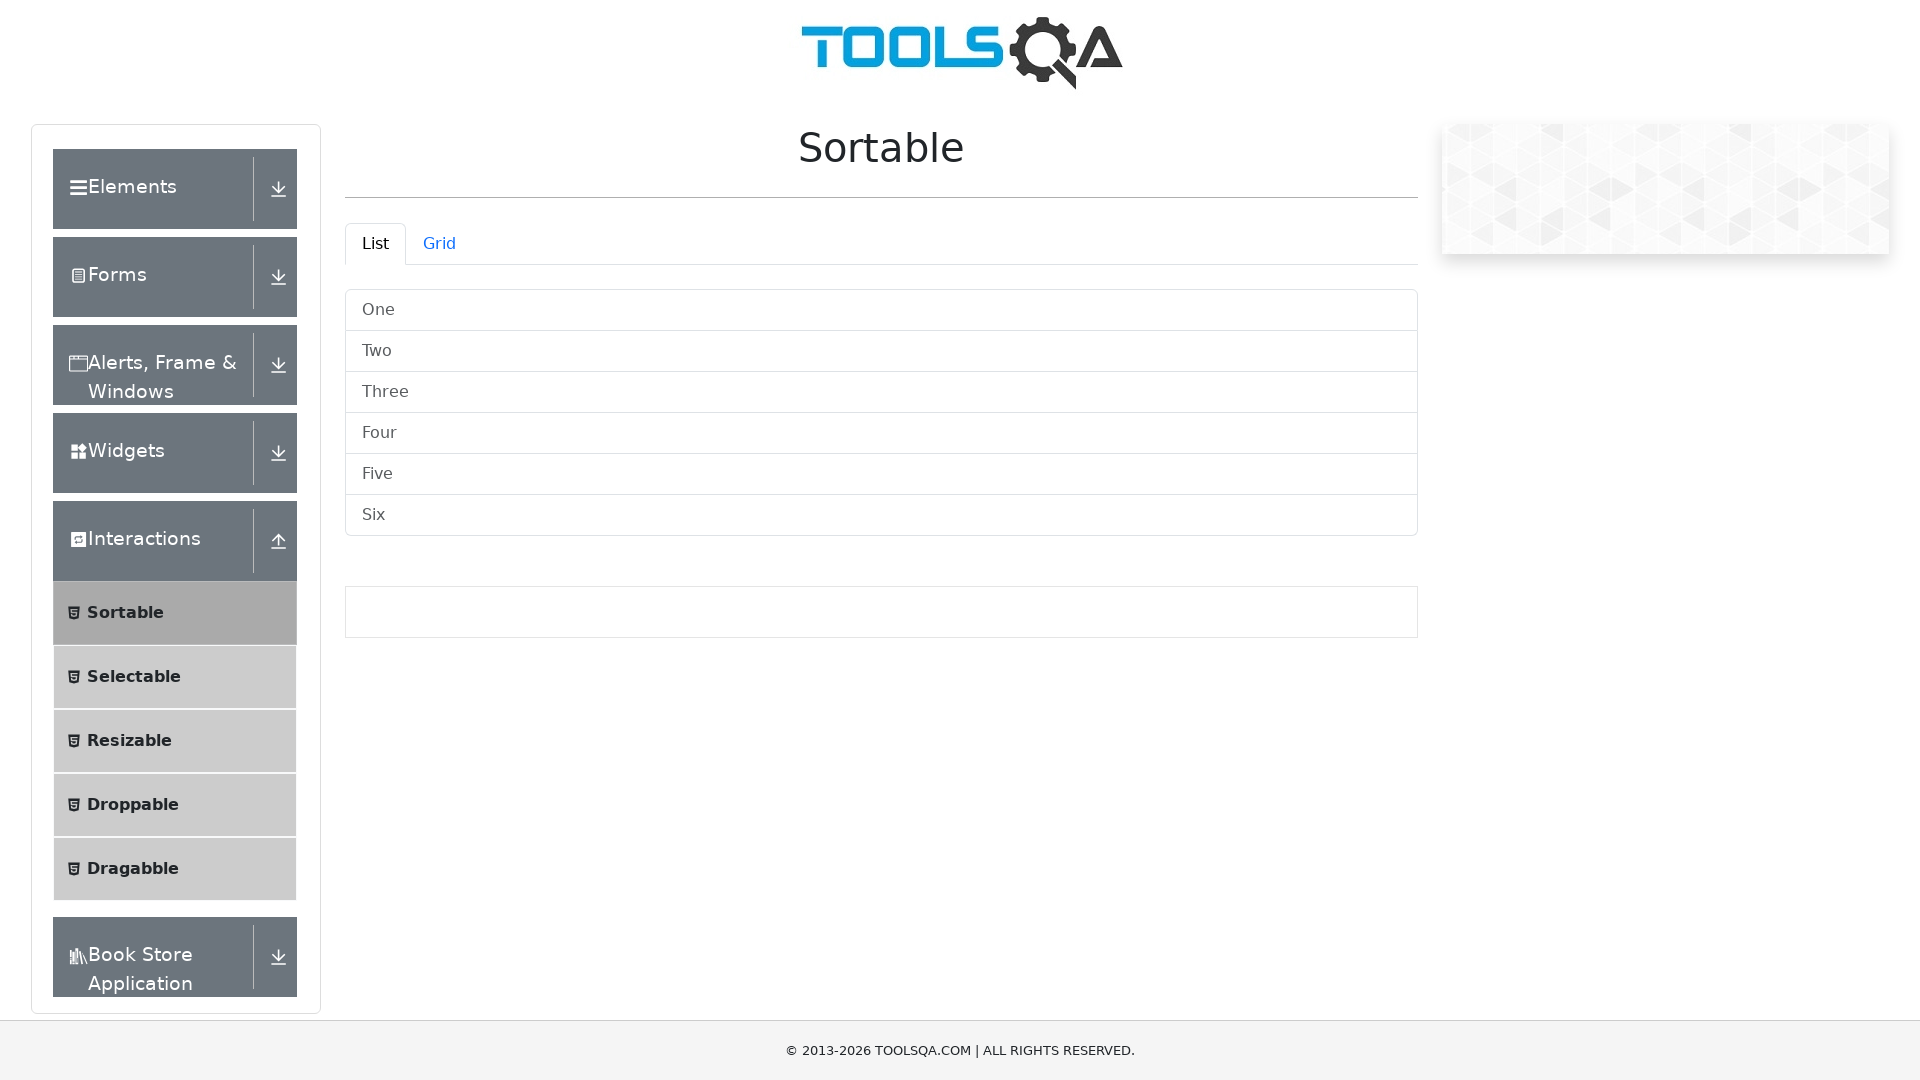

Retrieved 6 list items from sortable list
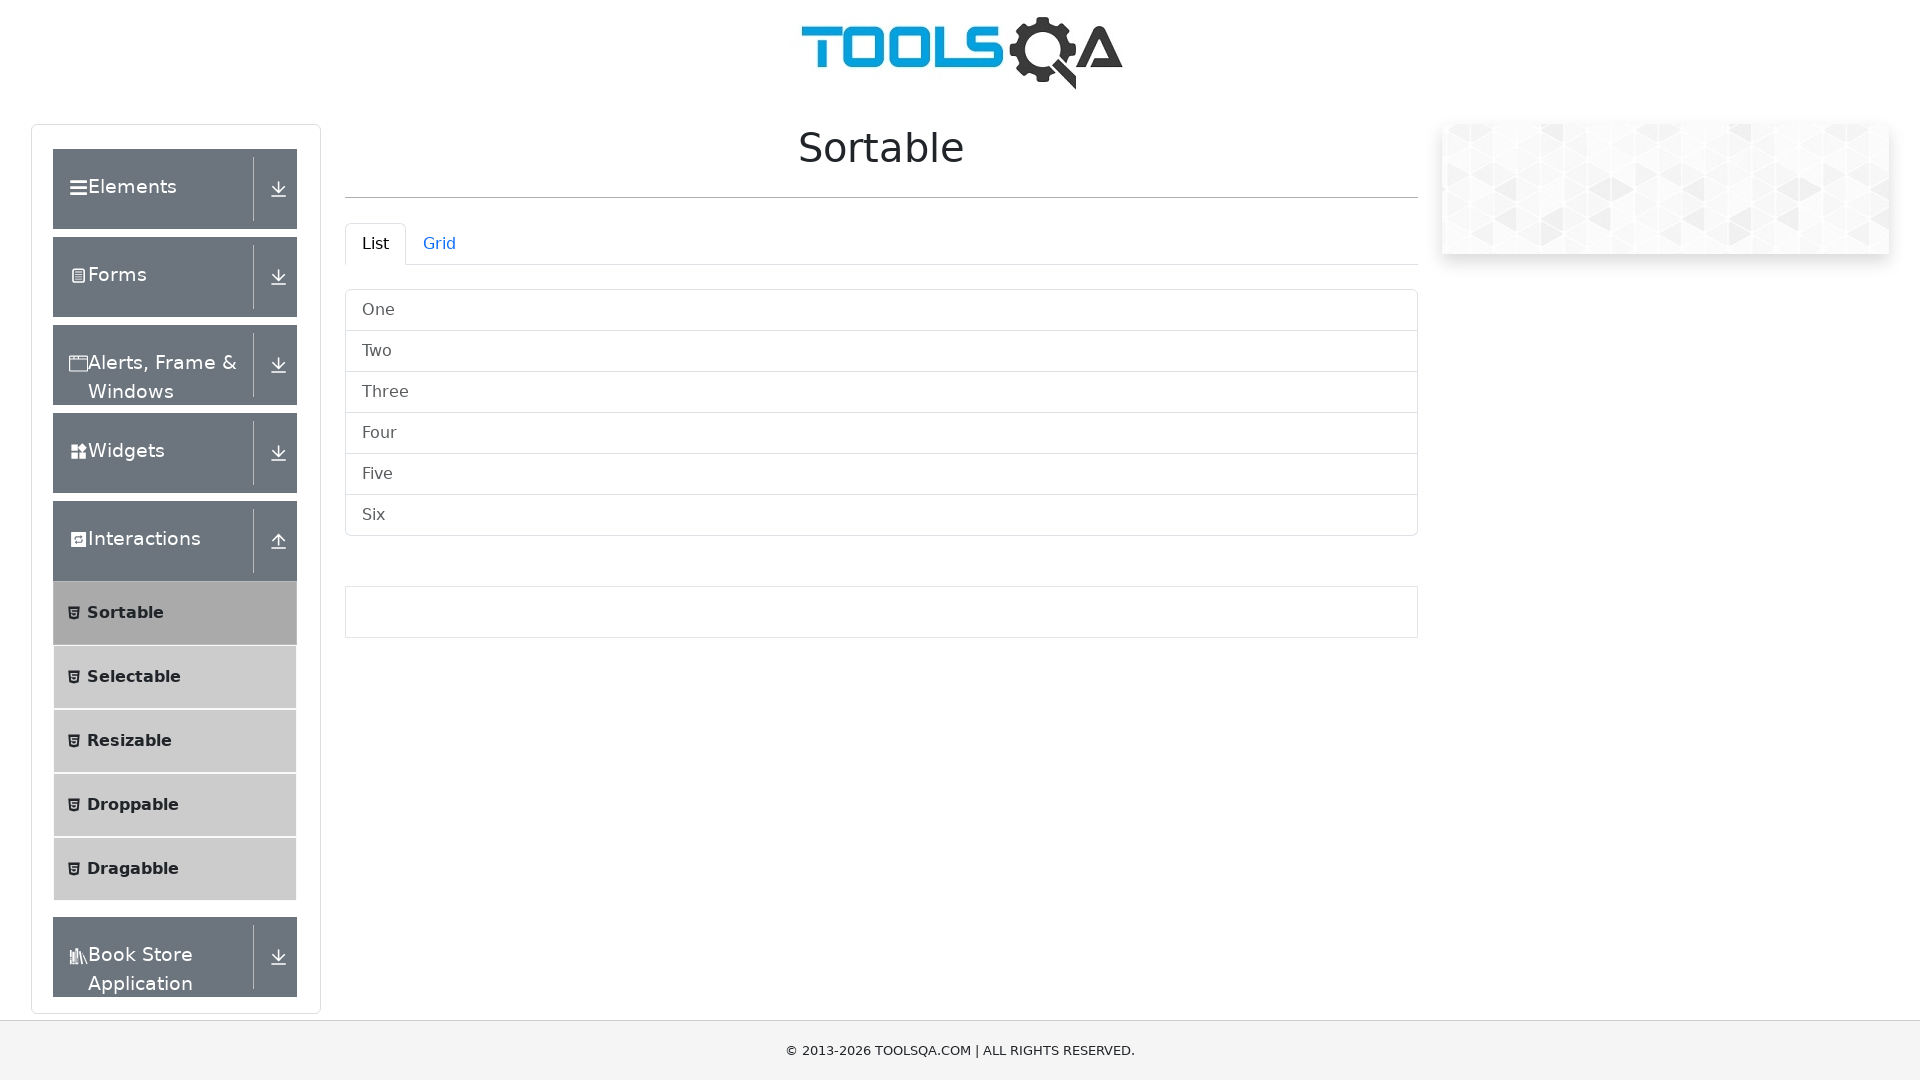

Dragged list item 0 to position of item 1 at (882, 352)
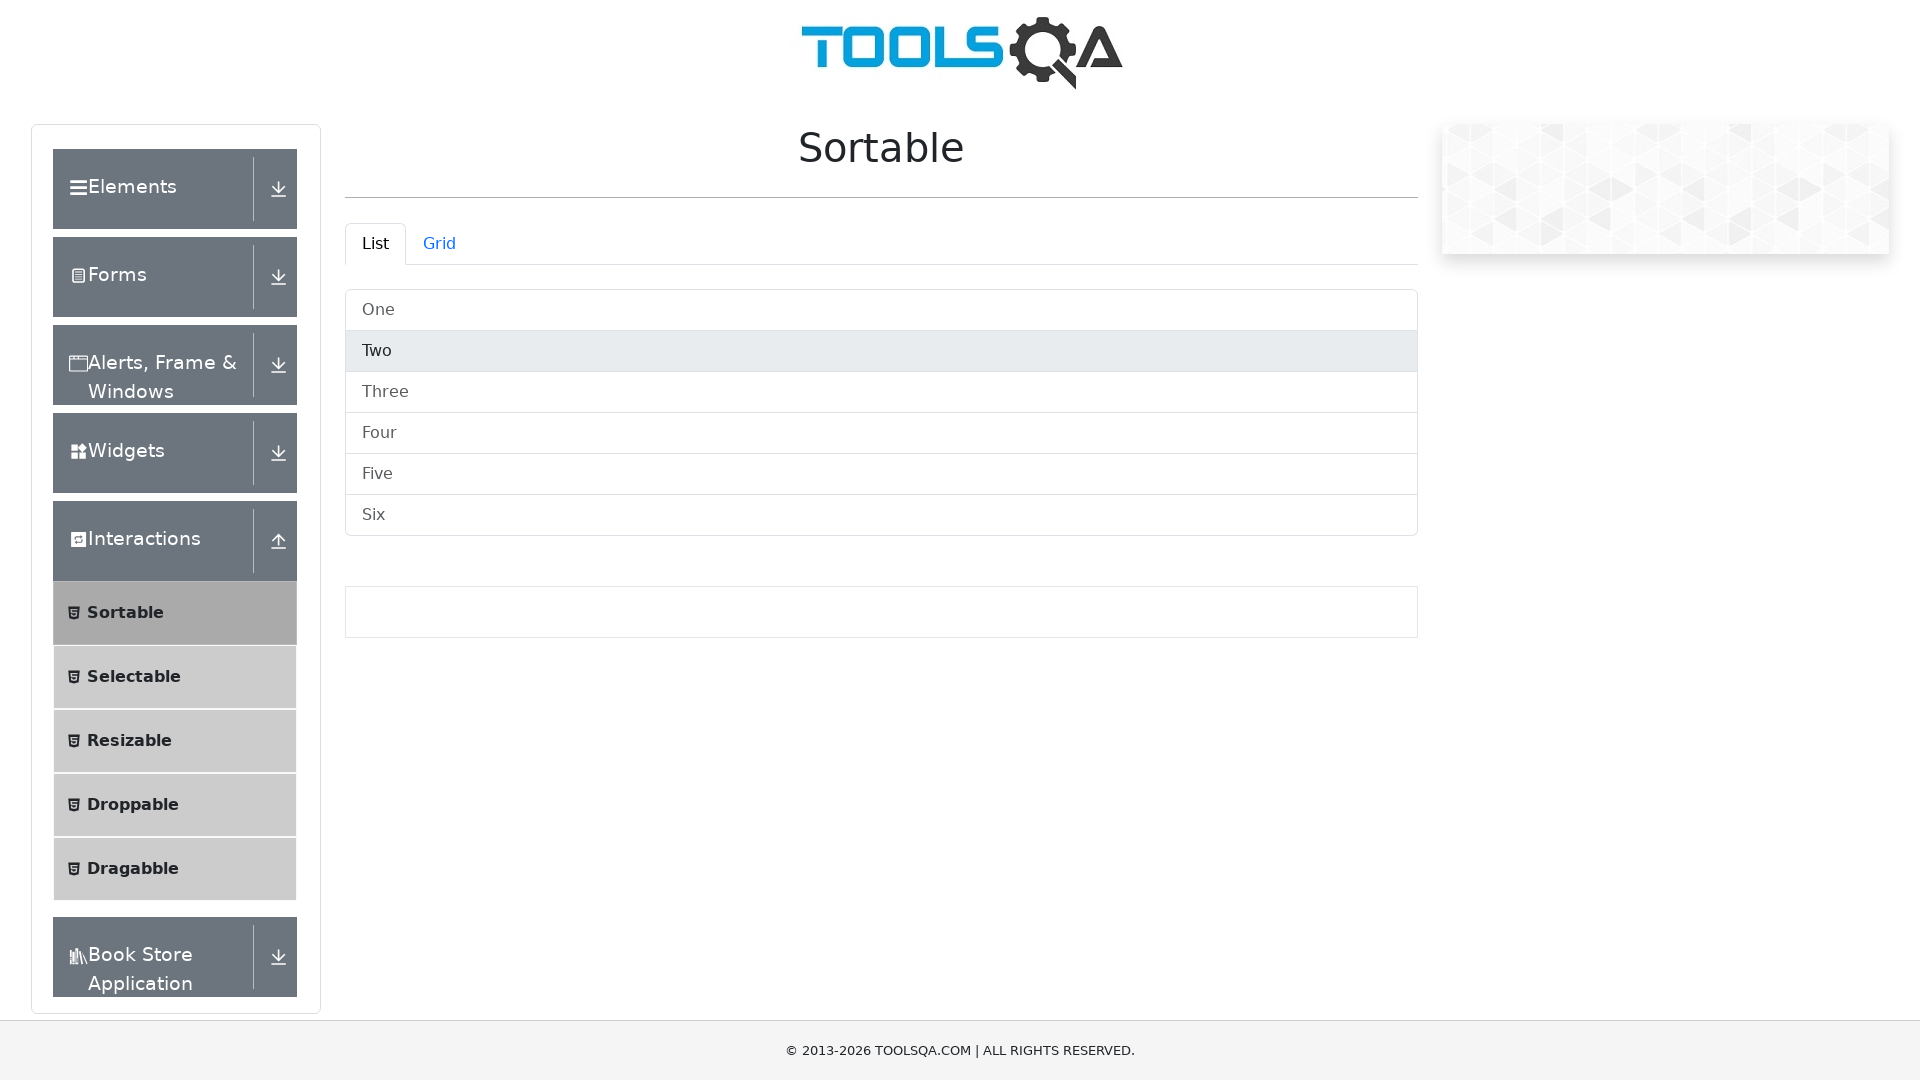

Dragged list item 1 to position of item 2 at (882, 392)
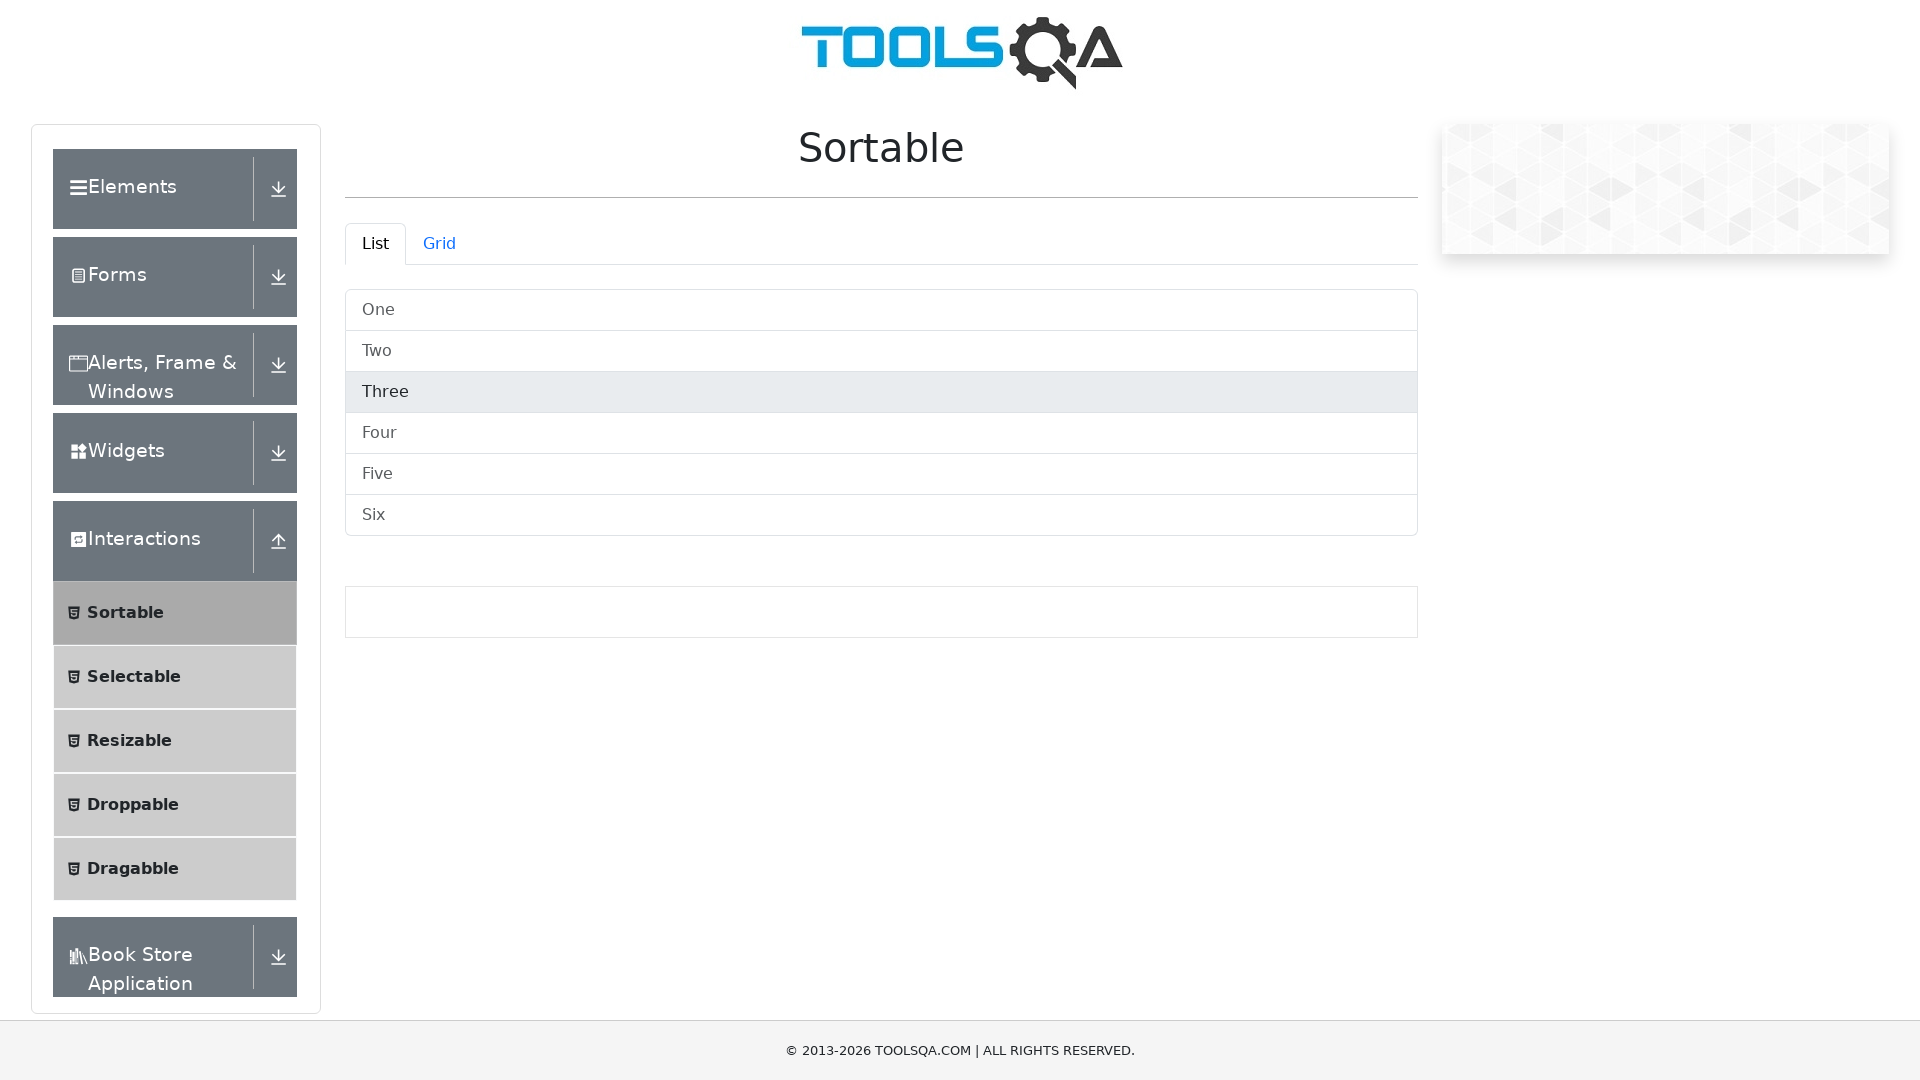

Dragged list item 2 to position of item 3 at (882, 434)
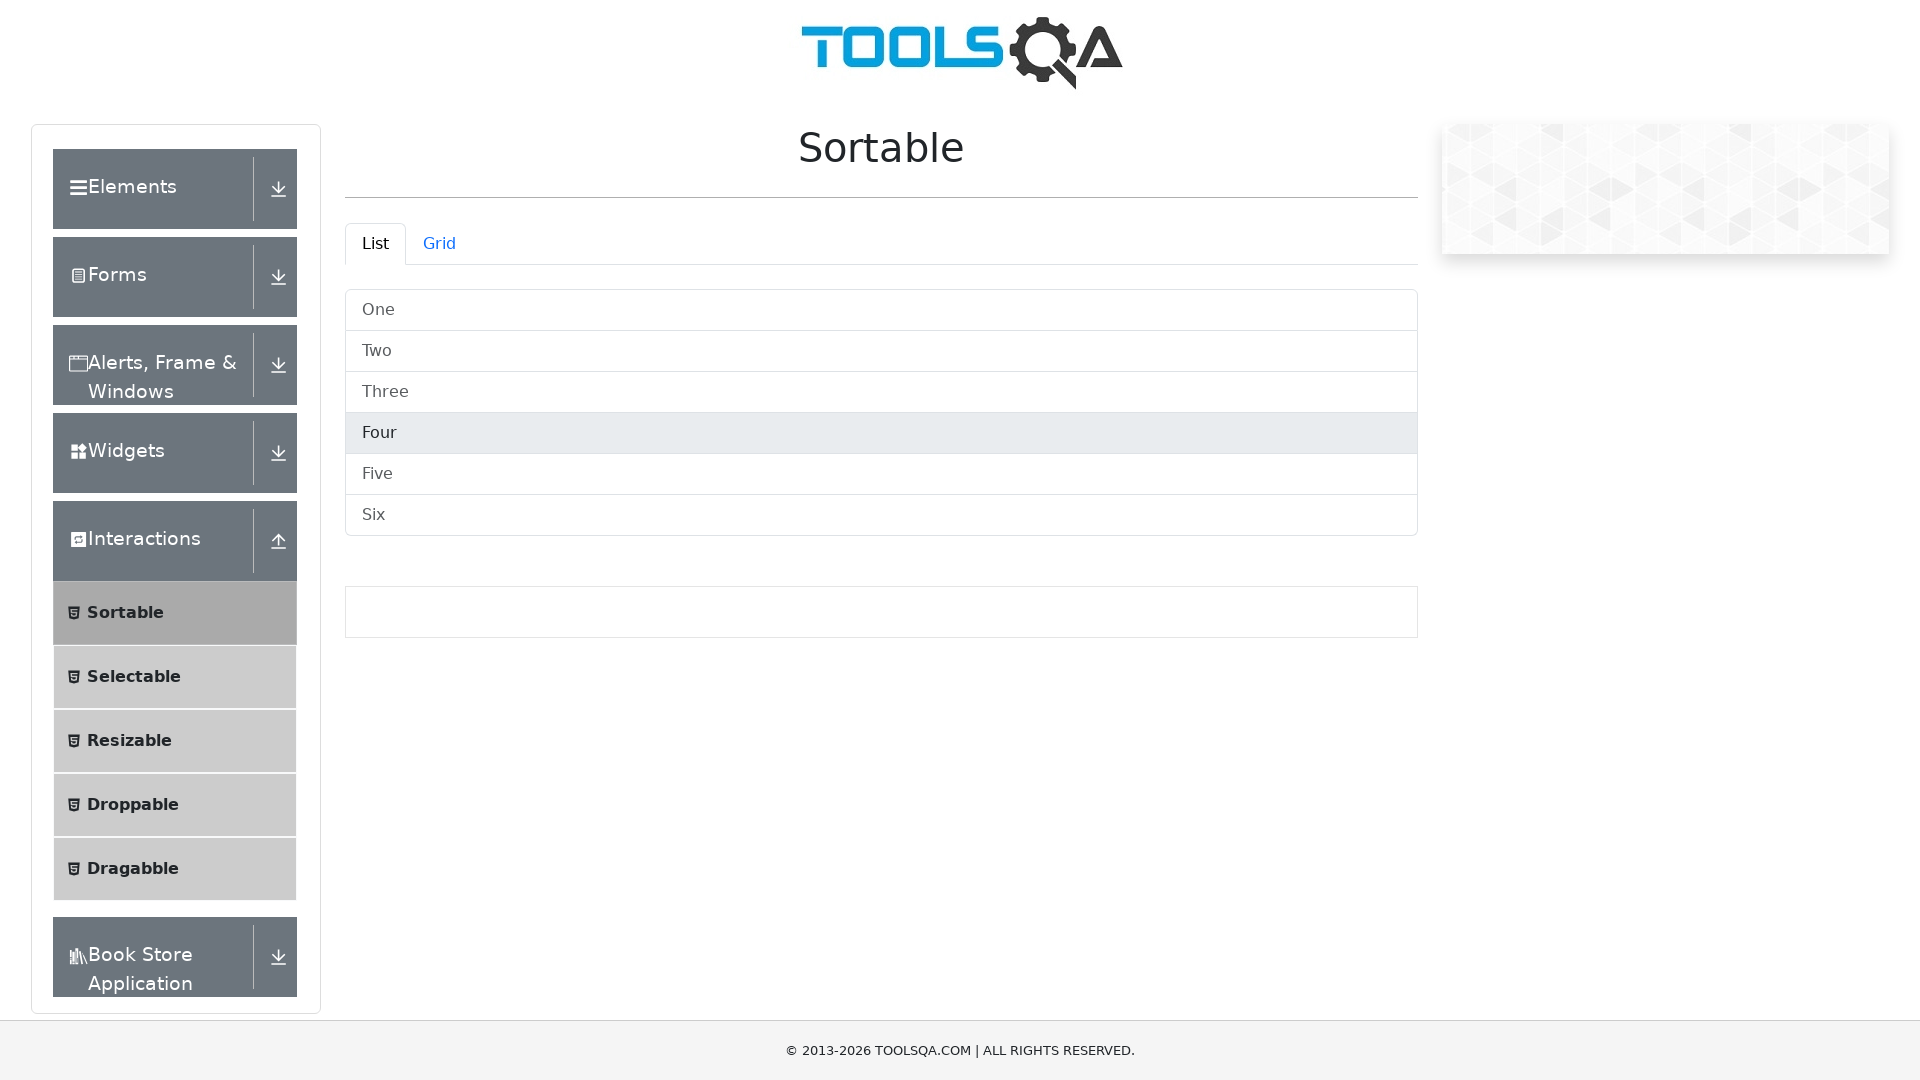

Dragged list item 3 to position of item 4 at (882, 474)
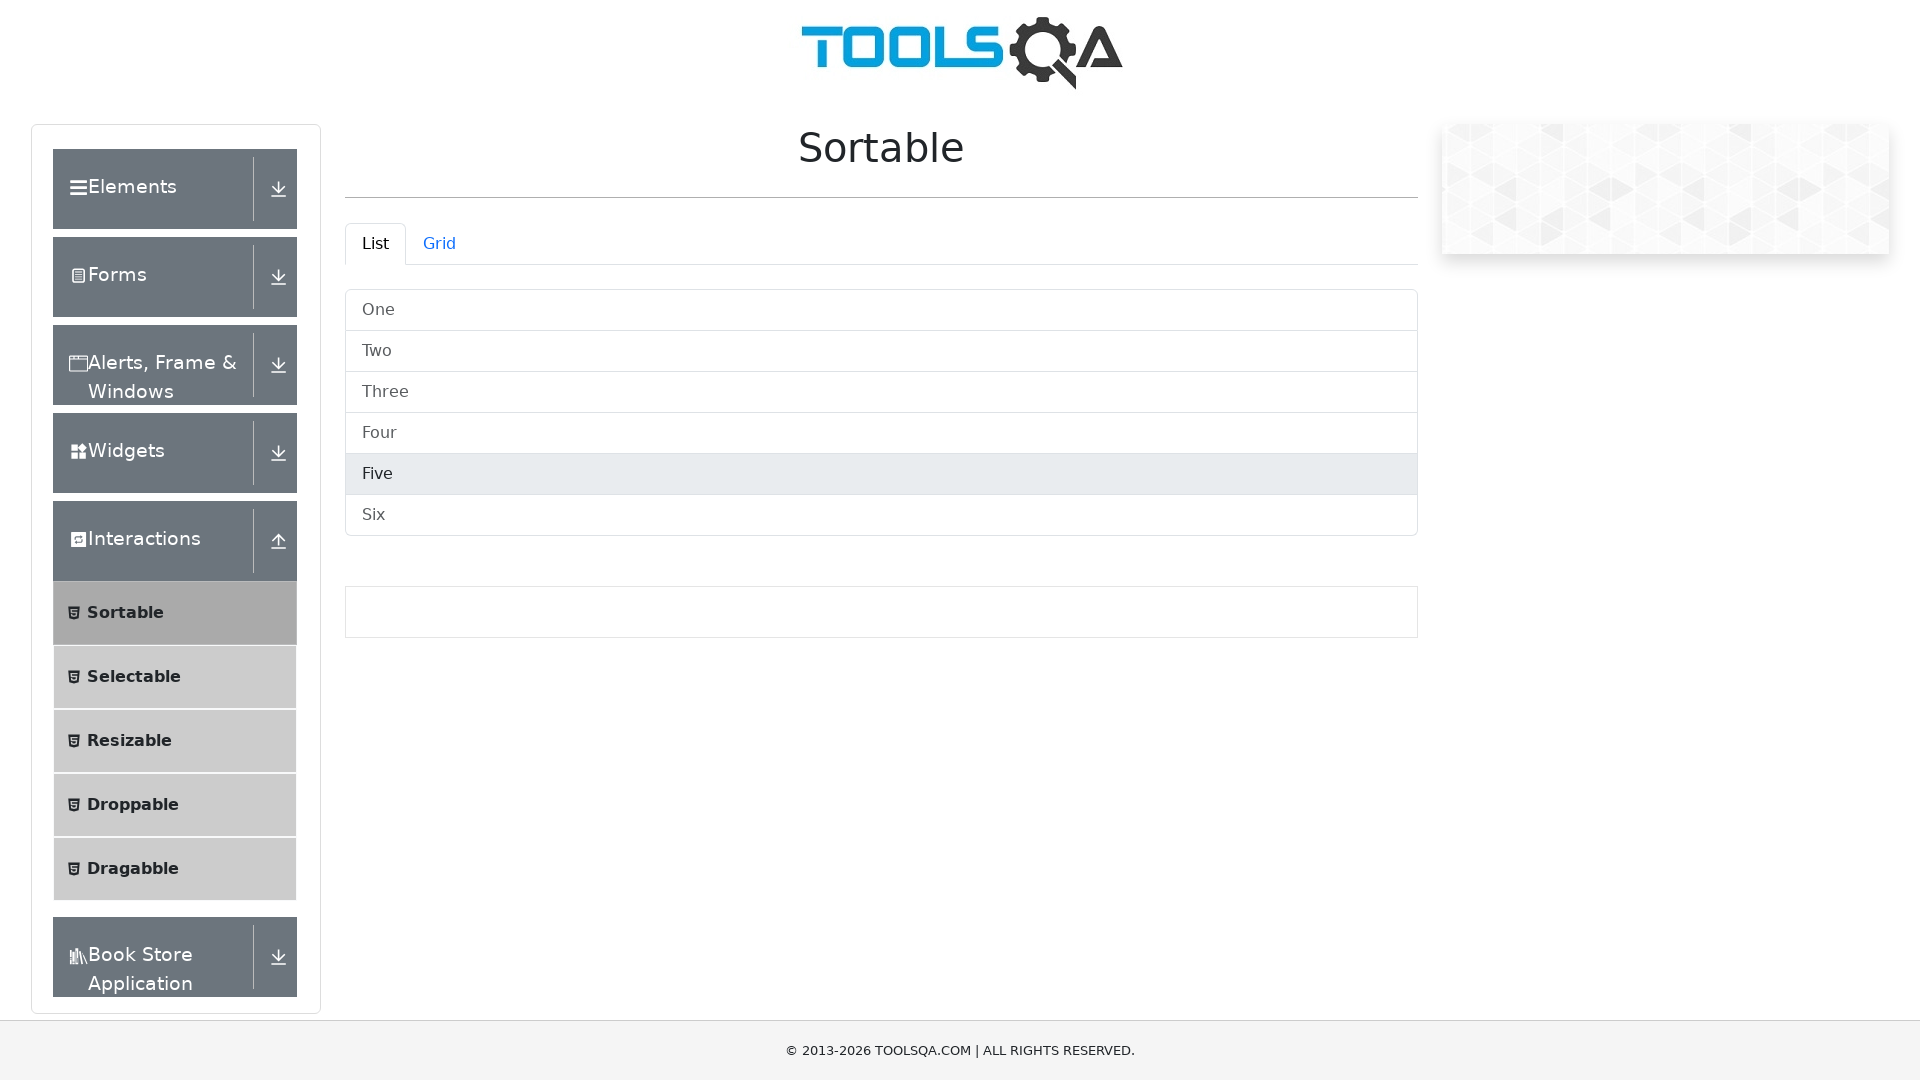

Dragged list item 4 to position of item 5 at (882, 516)
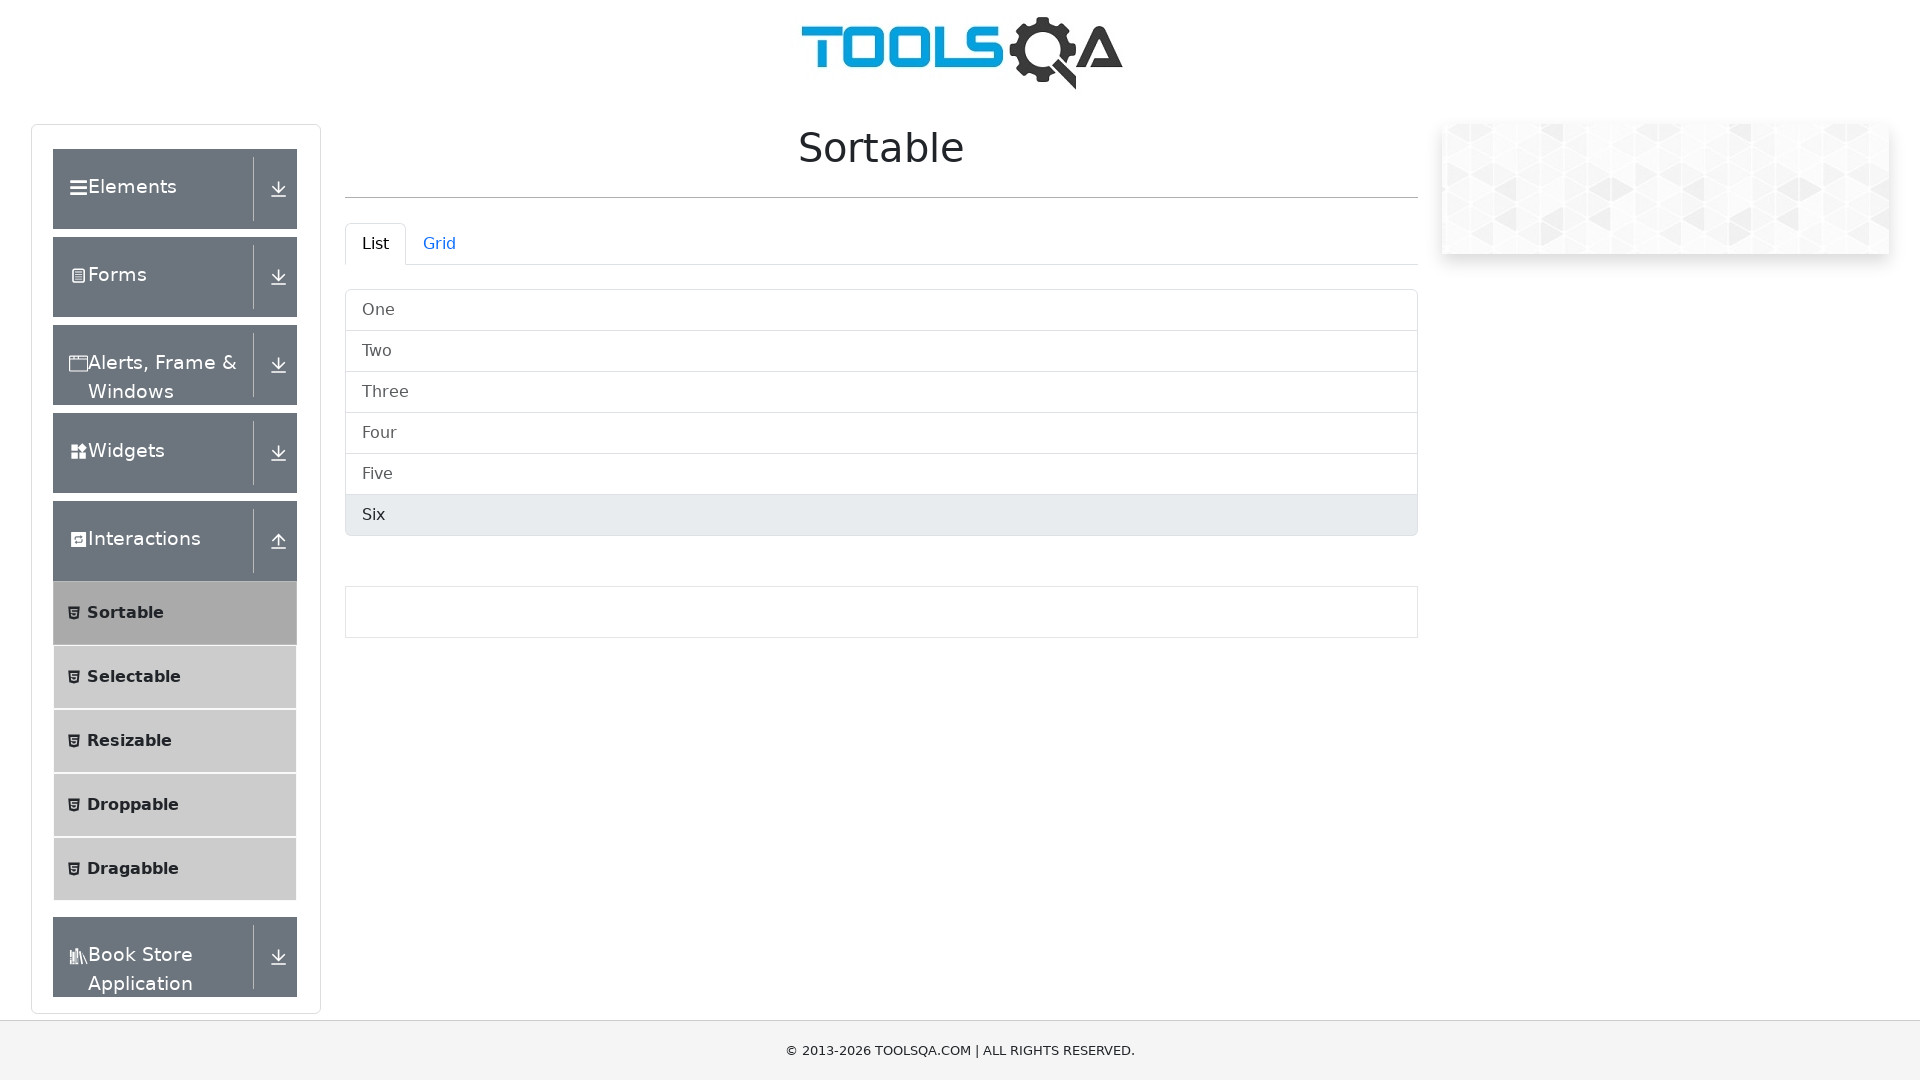

Waited 1 second for drag-and-drop operations to complete
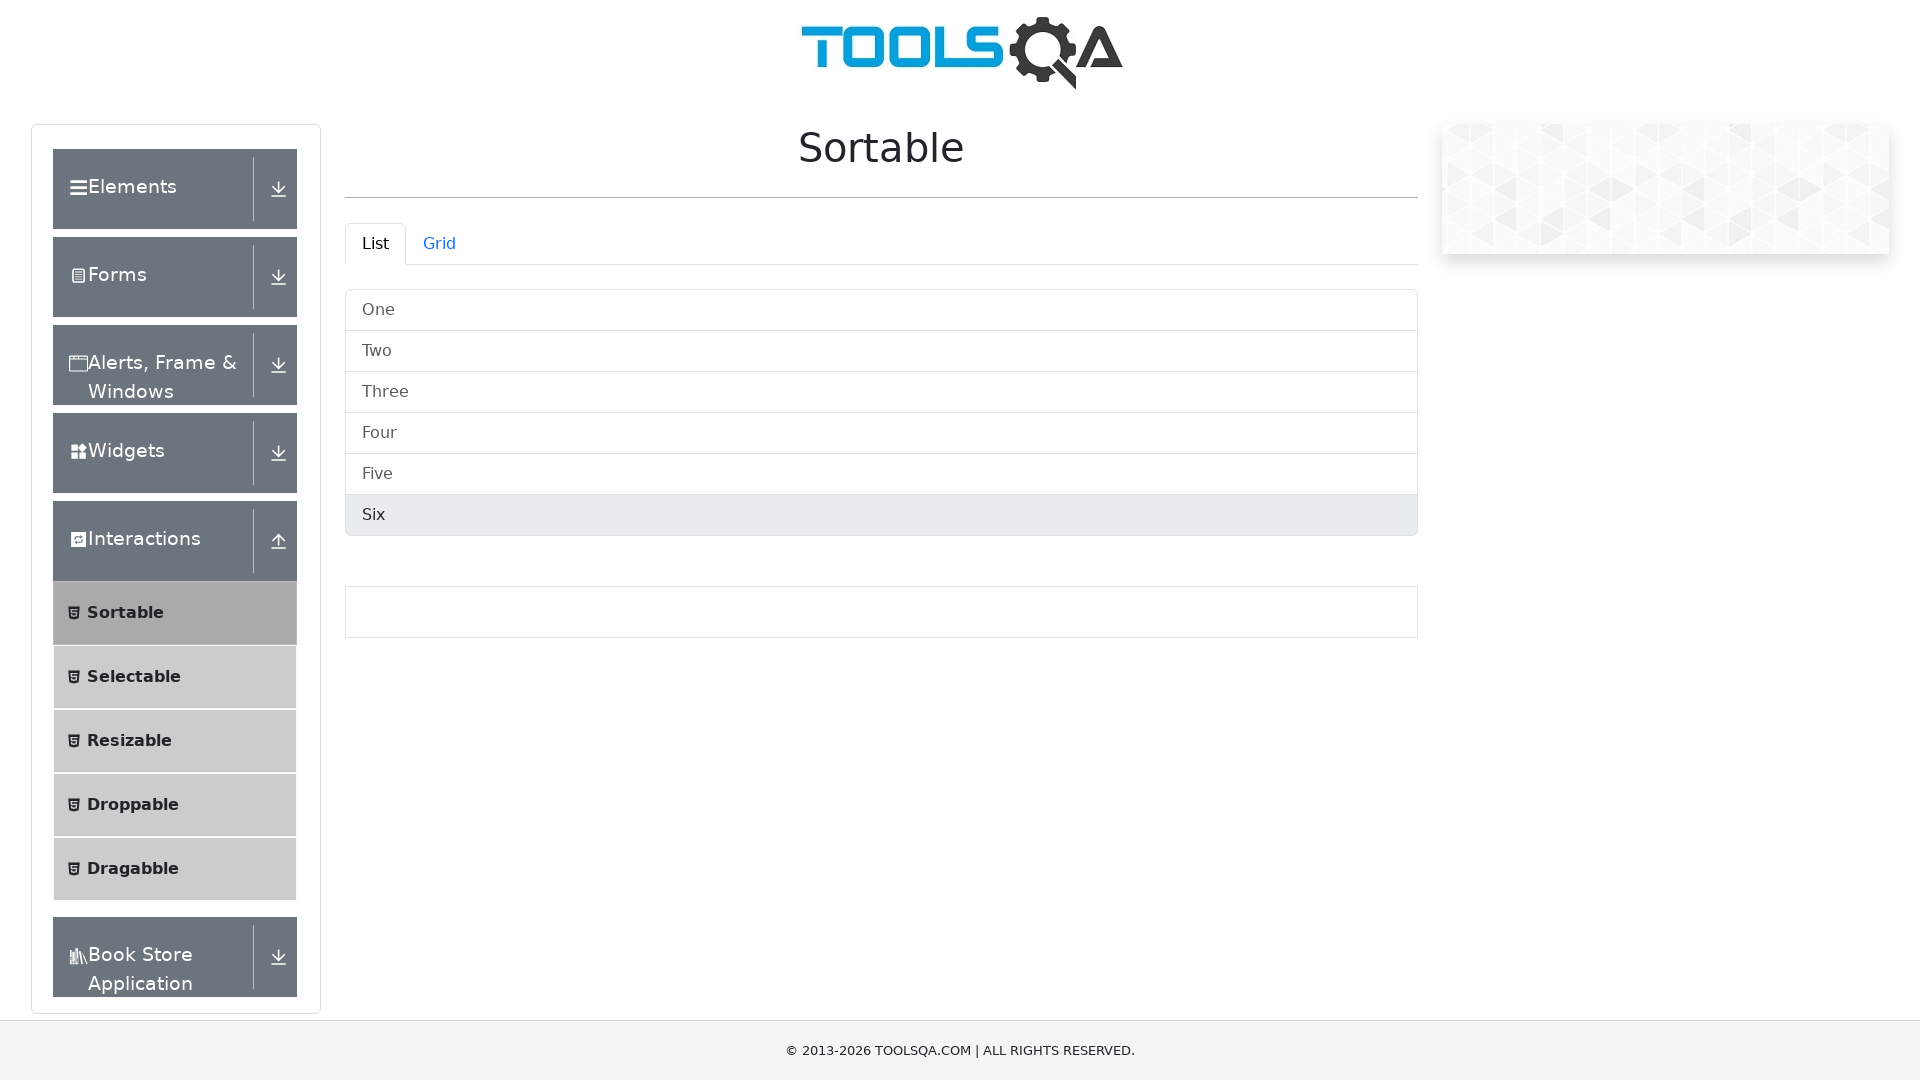

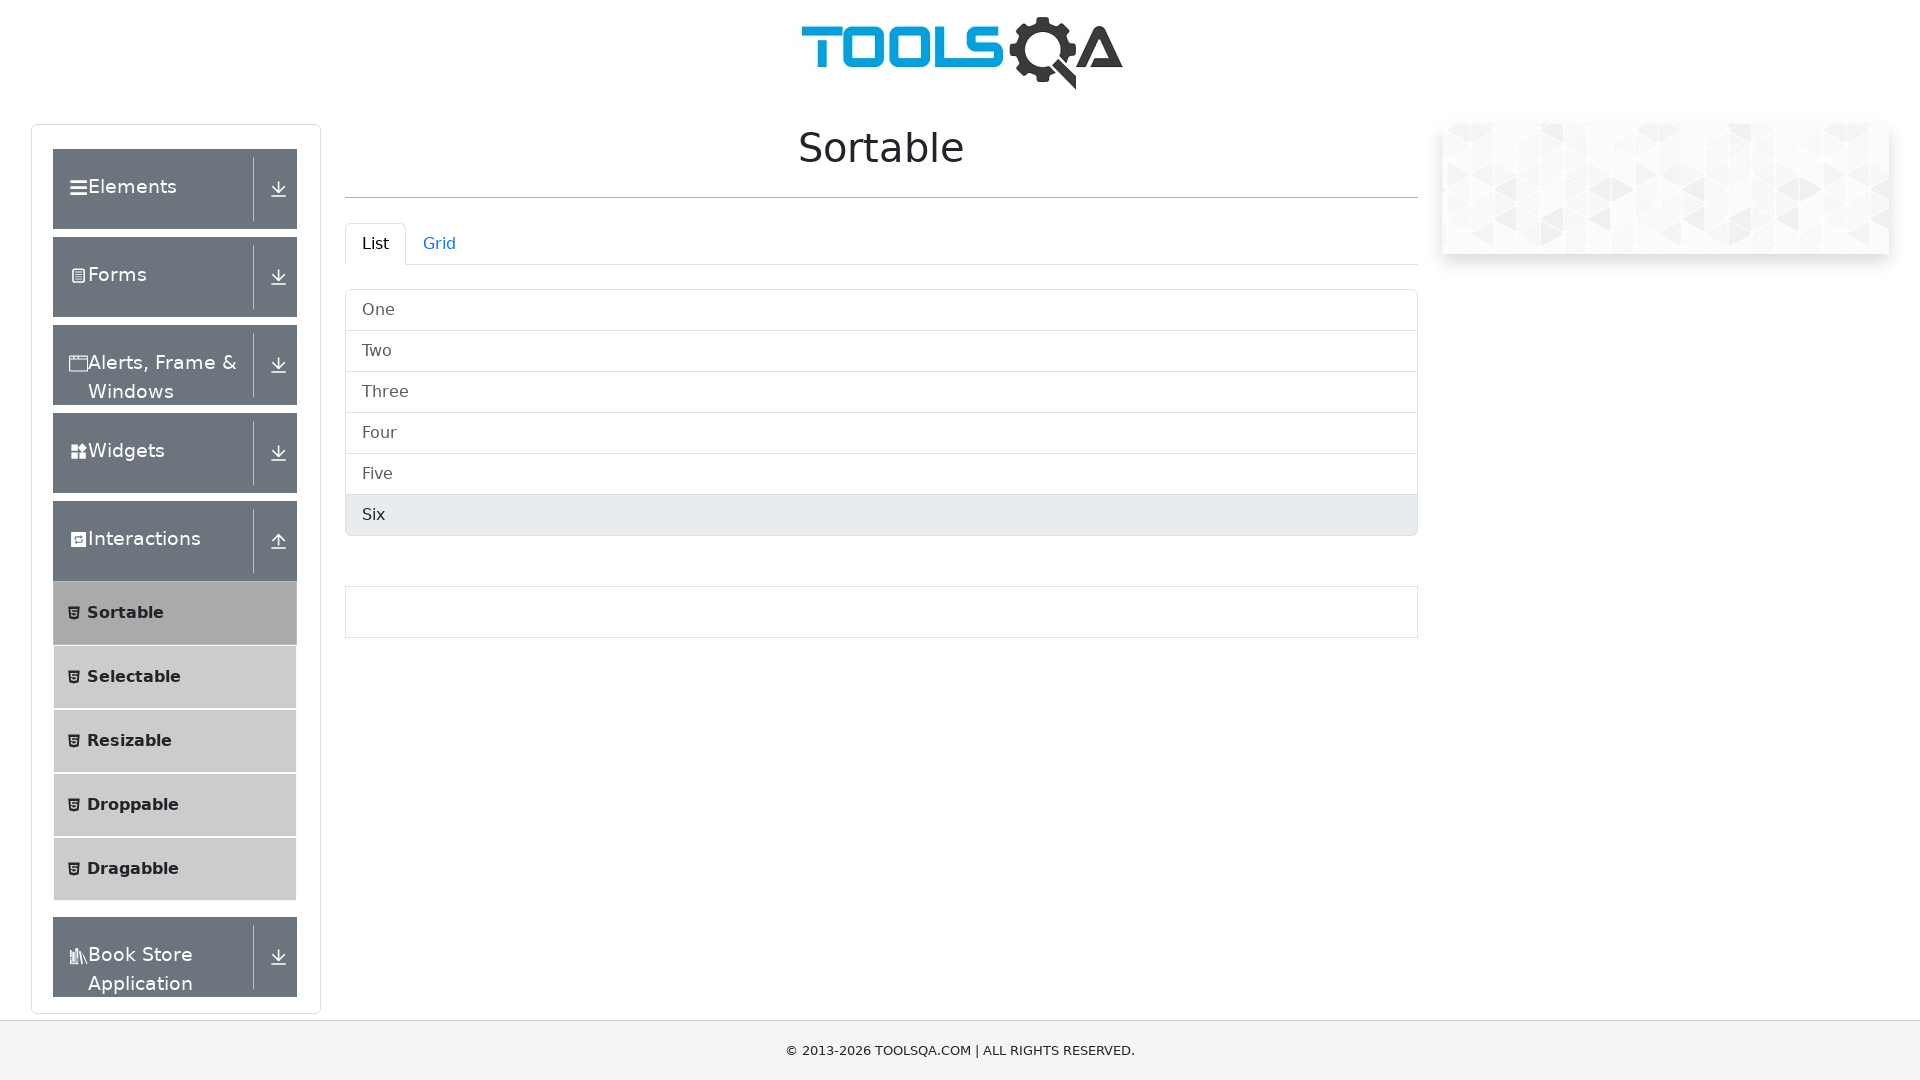